Tests web table interactions by locating table elements, finding a specific row containing "Man" and clicking its checkbox, then verifying the total calculation in a shopping table matches the sum of individual values.

Starting URL: https://letcode.in/table

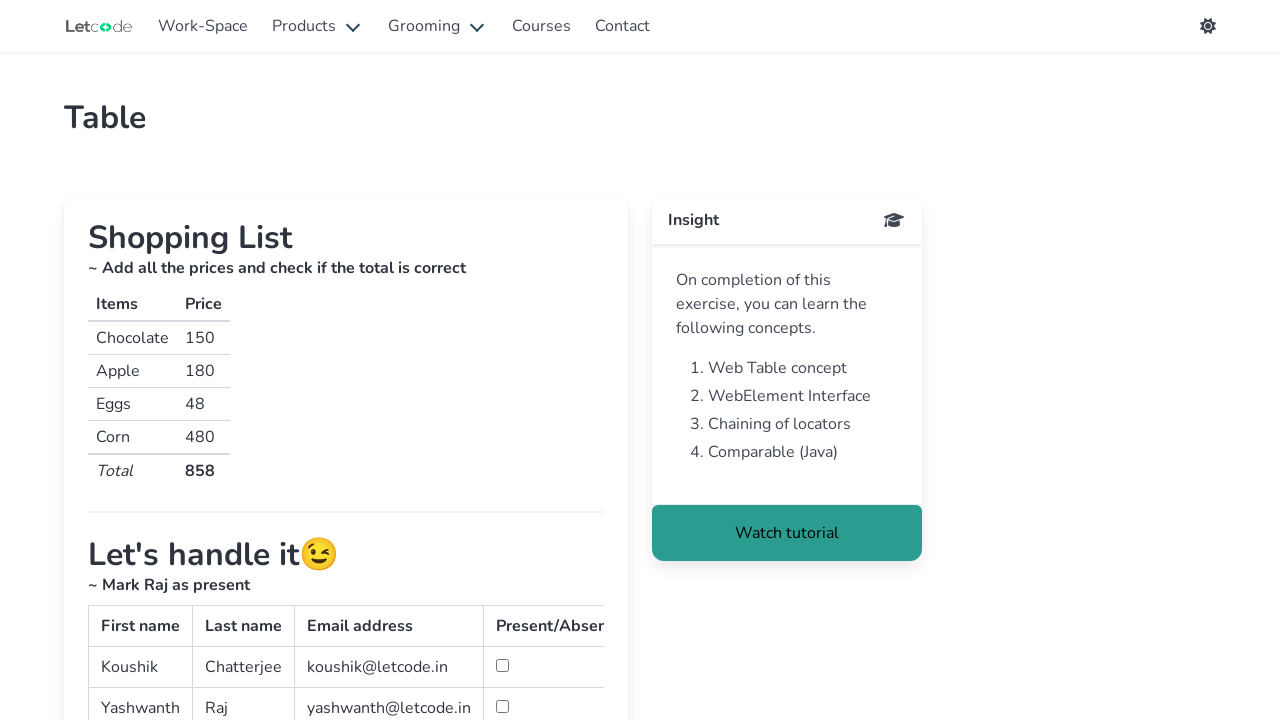

Waited for simple table to load
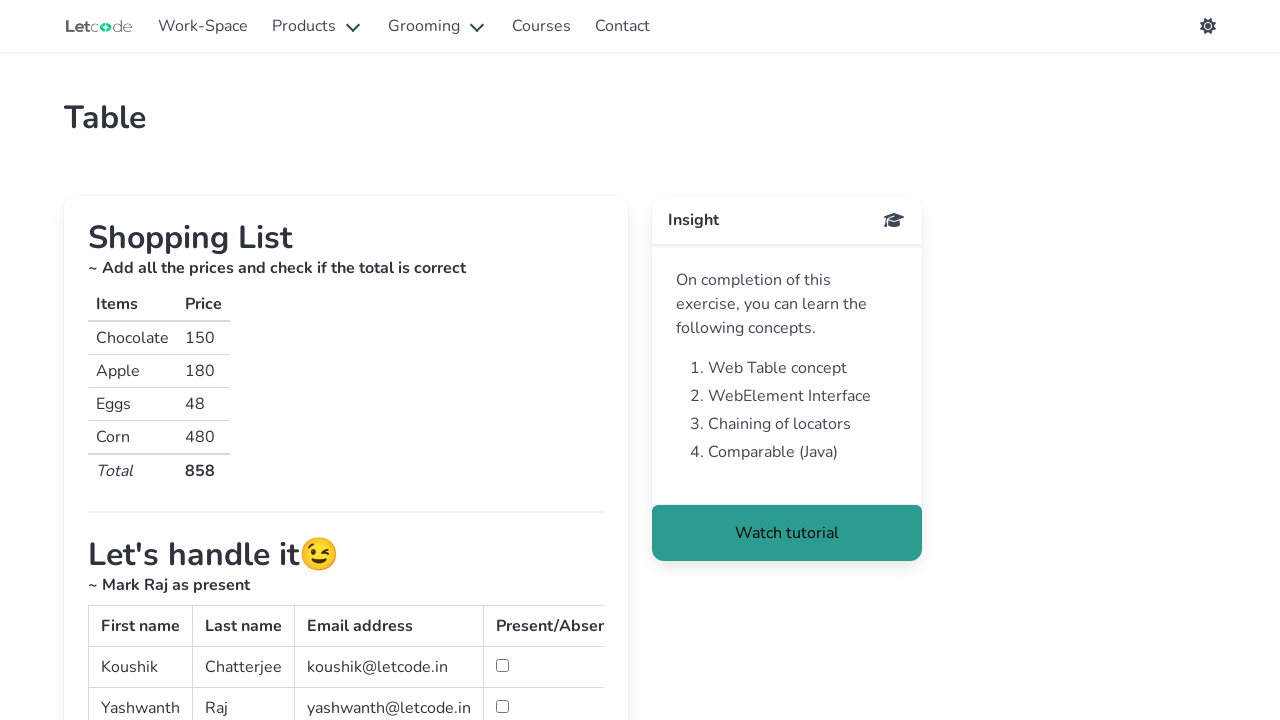

Located all rows in simple table body
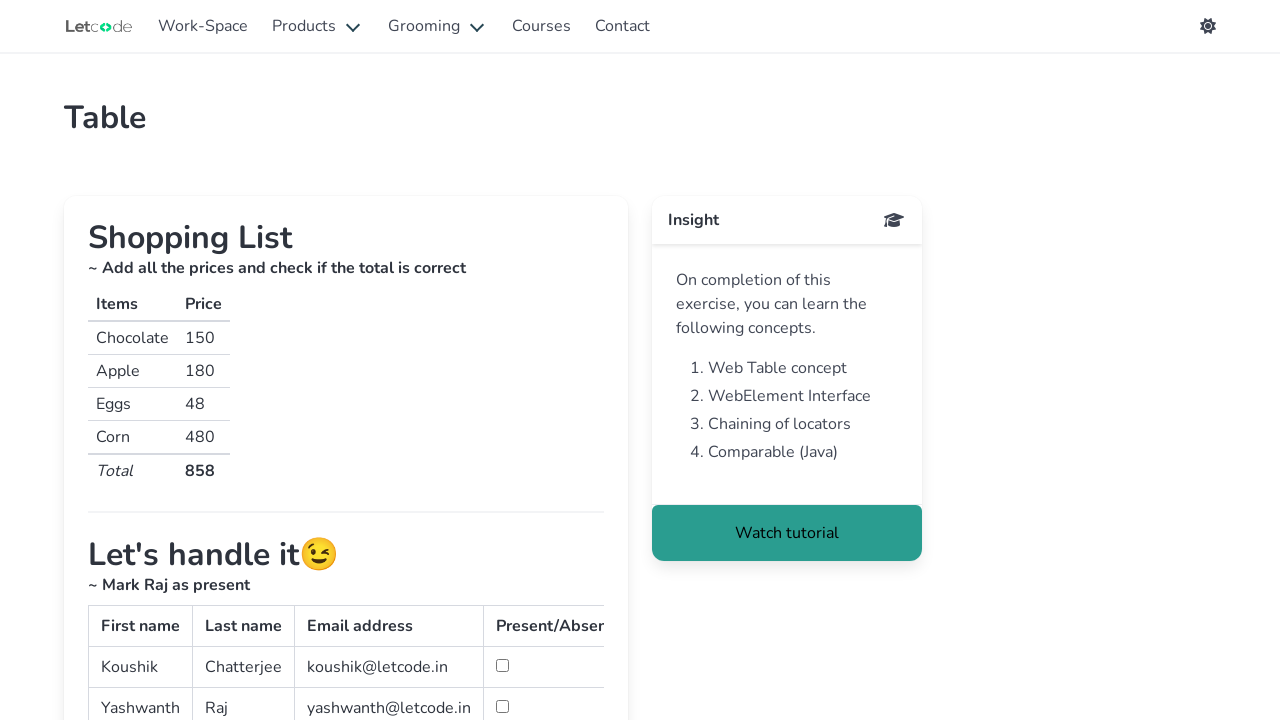

Counted 3 rows in simple table
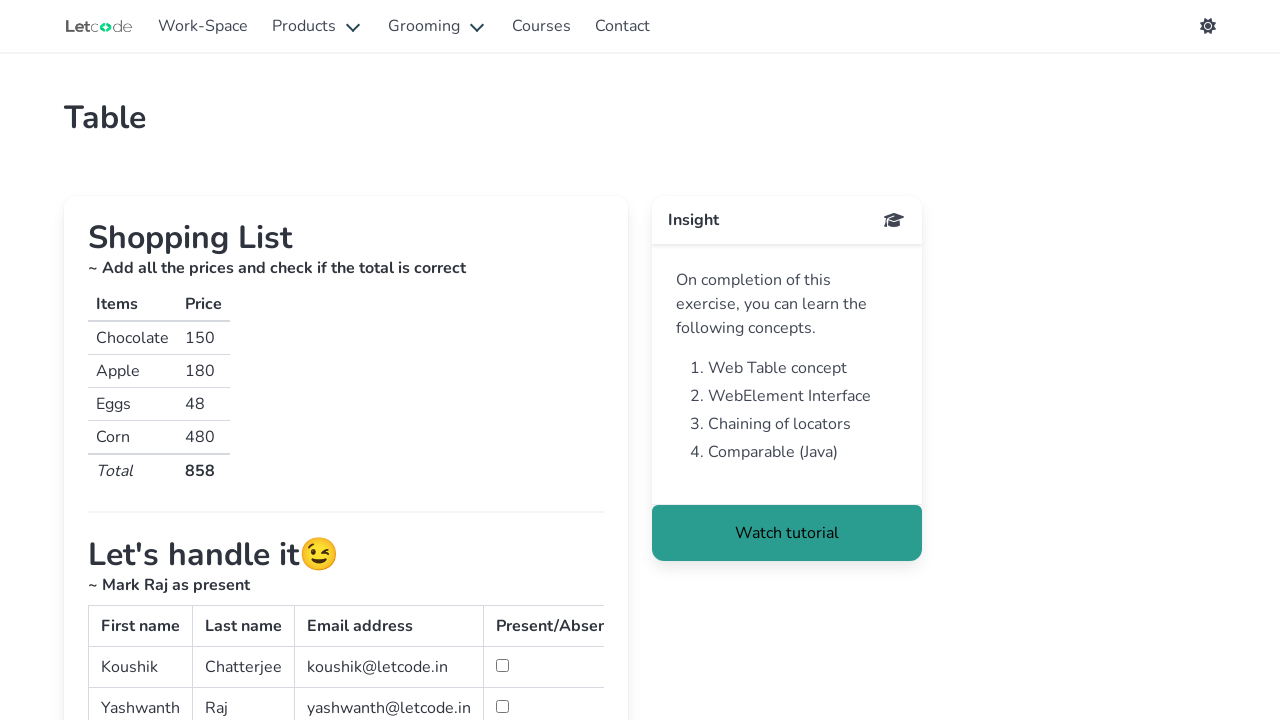

Found 'Man' in row 2 and clicked its checkbox at (502, 360) on #simpletable tbody tr >> nth=2 >> input
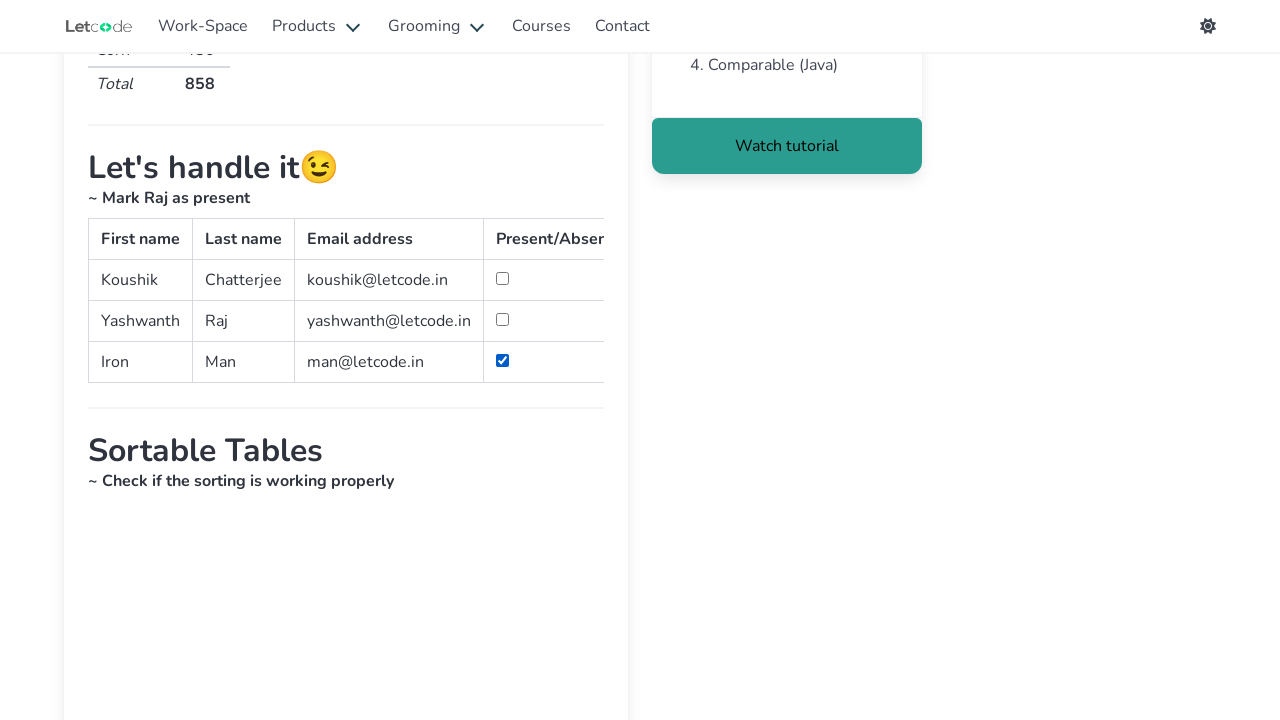

Waited for shopping table to load
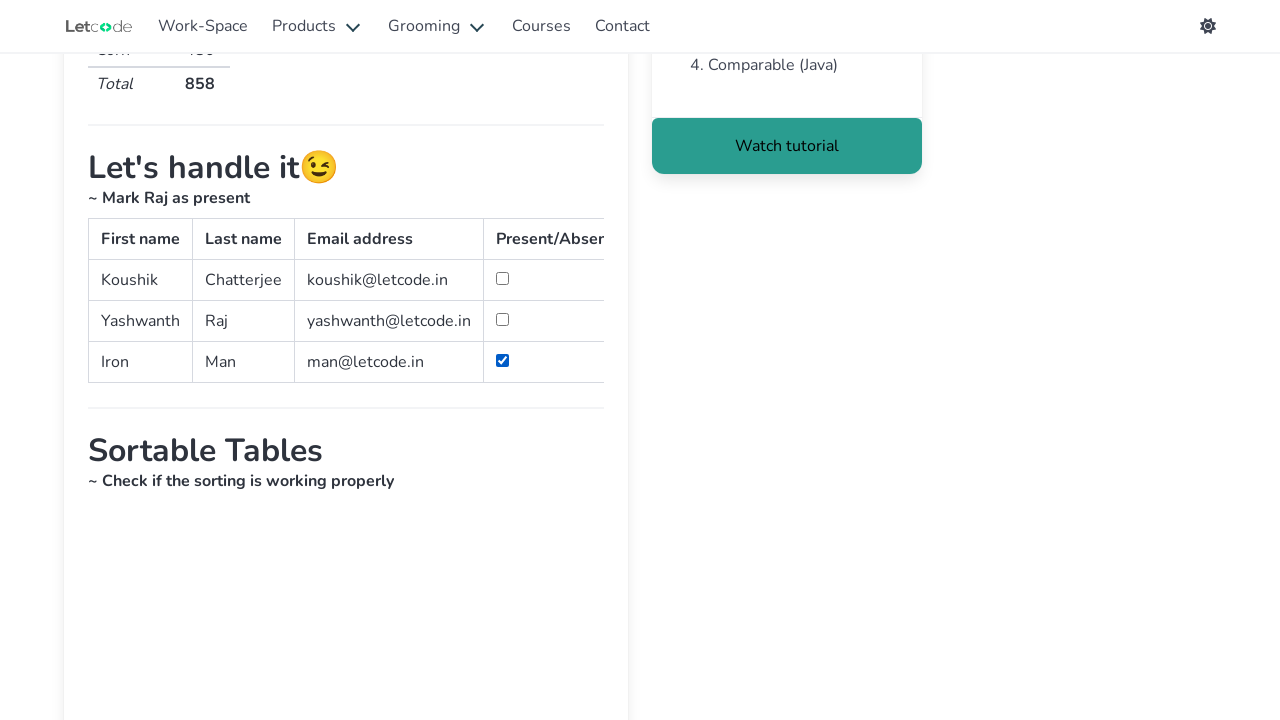

Located all rows in shopping table body
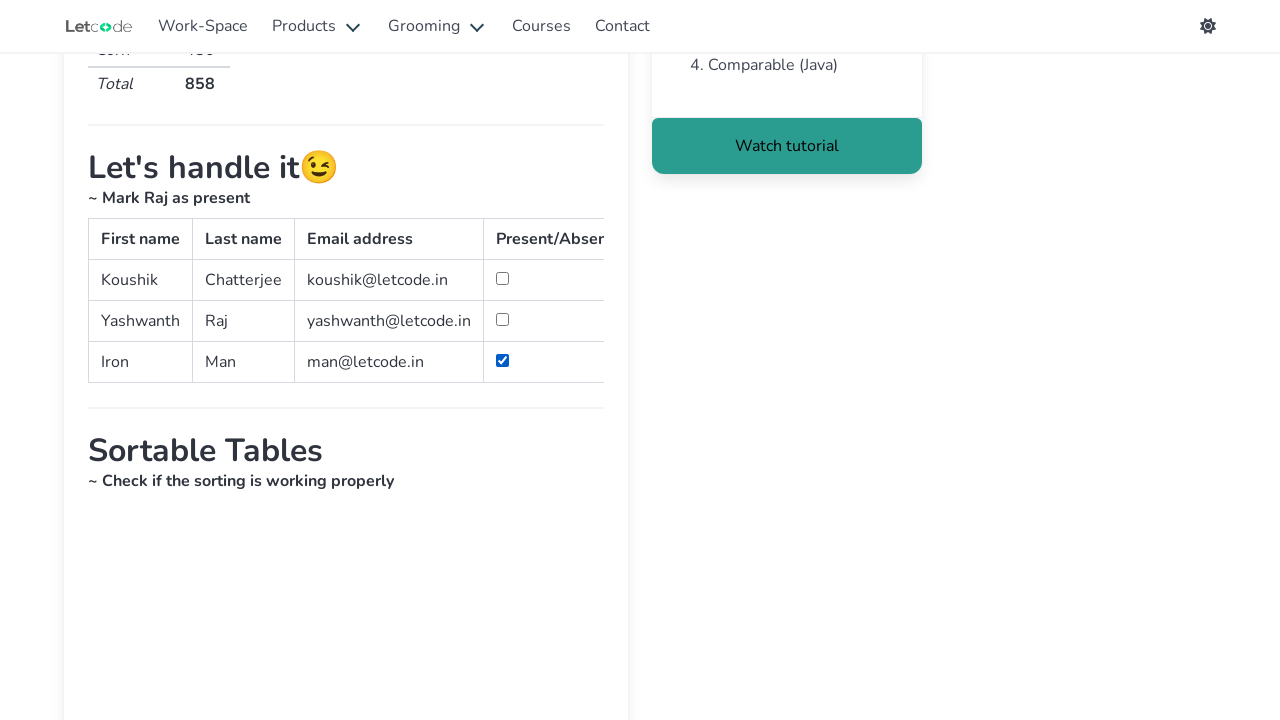

Counted 4 rows in shopping table
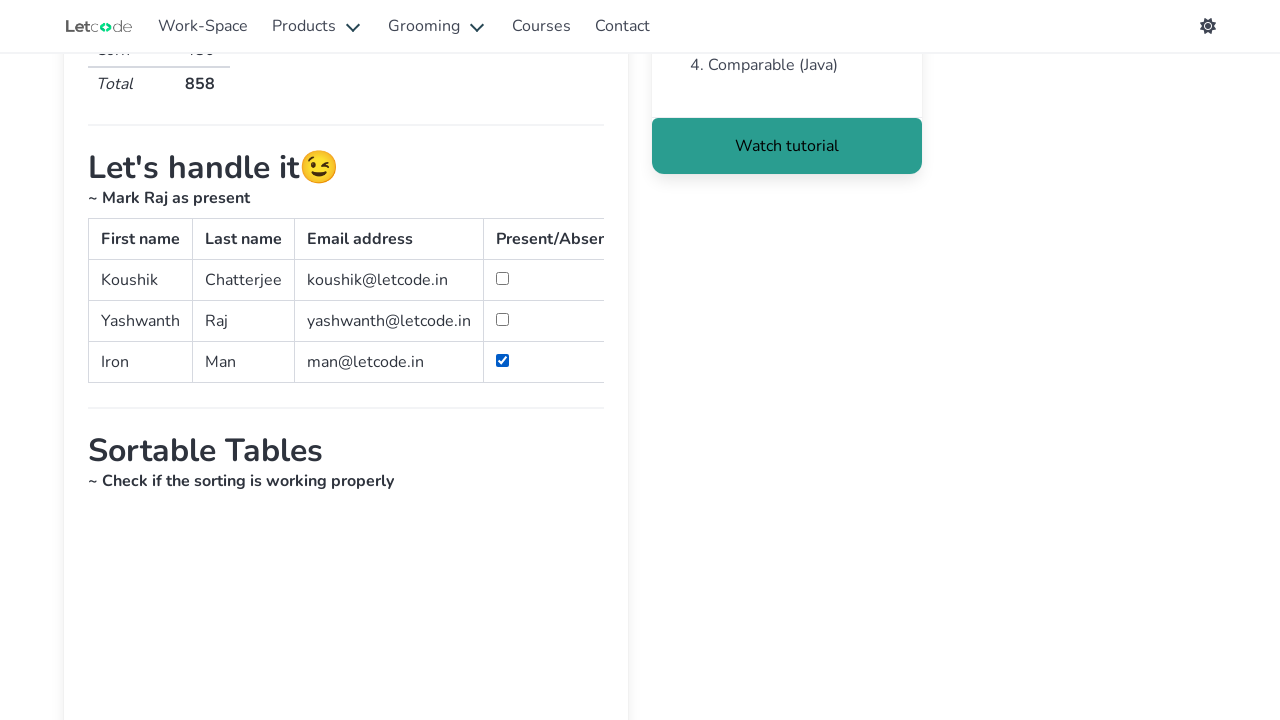

Calculated sum of prices from shopping table: 858
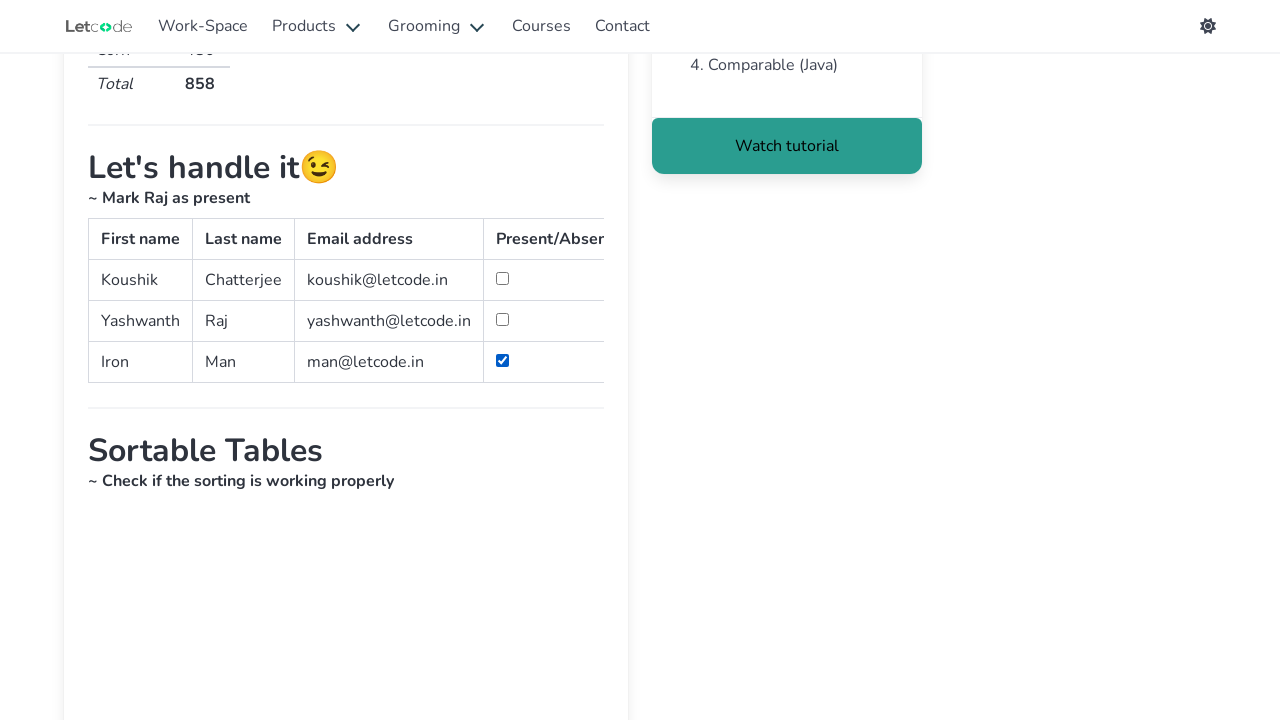

Located total element in shopping table footer
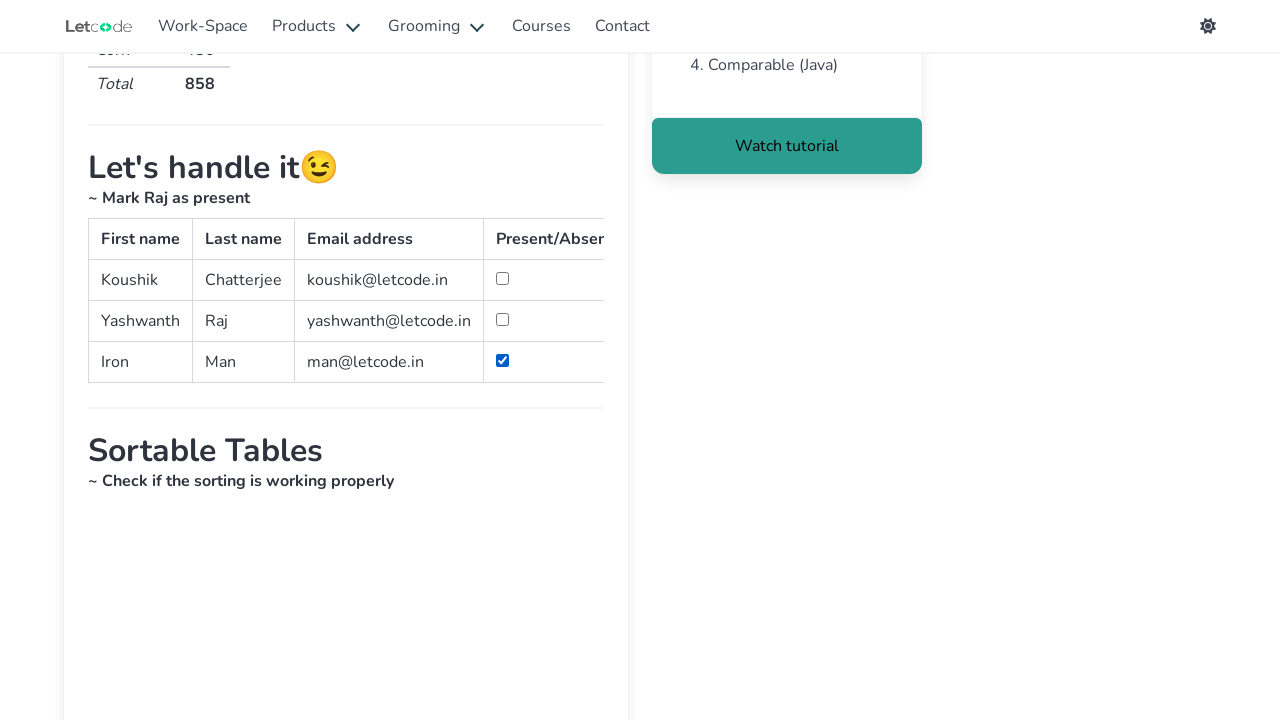

Retrieved displayed total from footer: 858
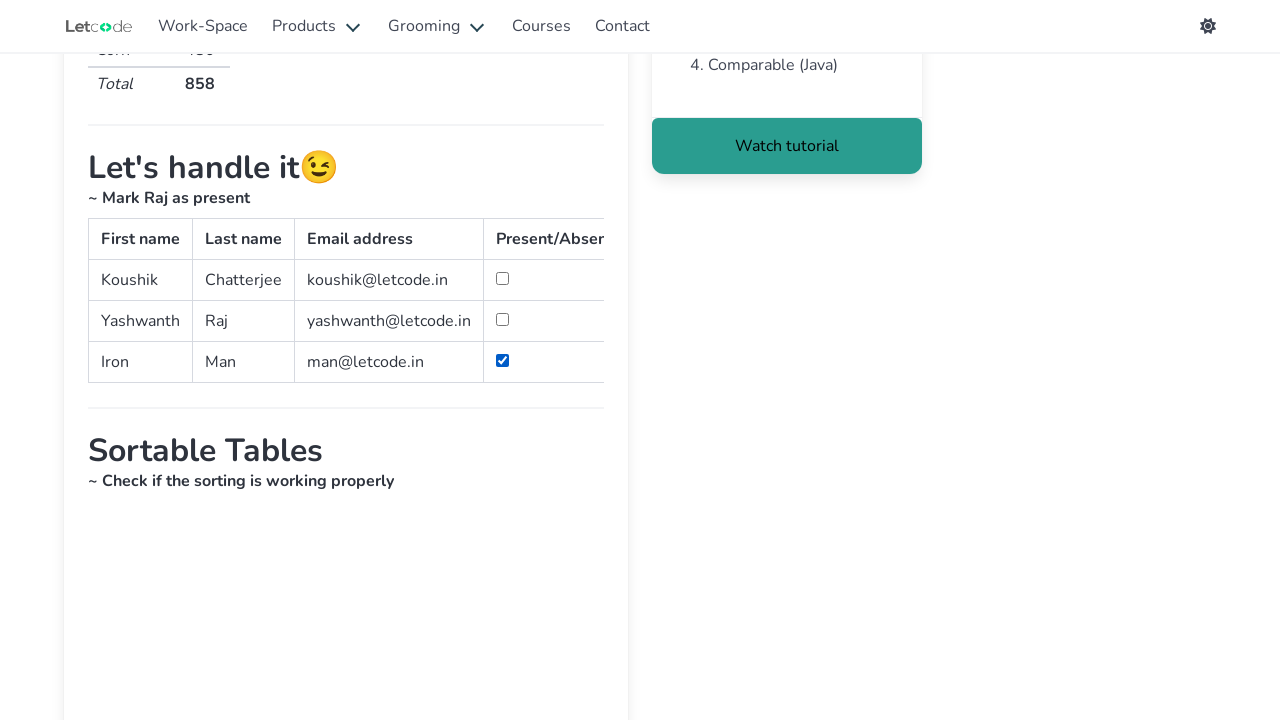

Verified calculated sum (858) matches displayed total (858)
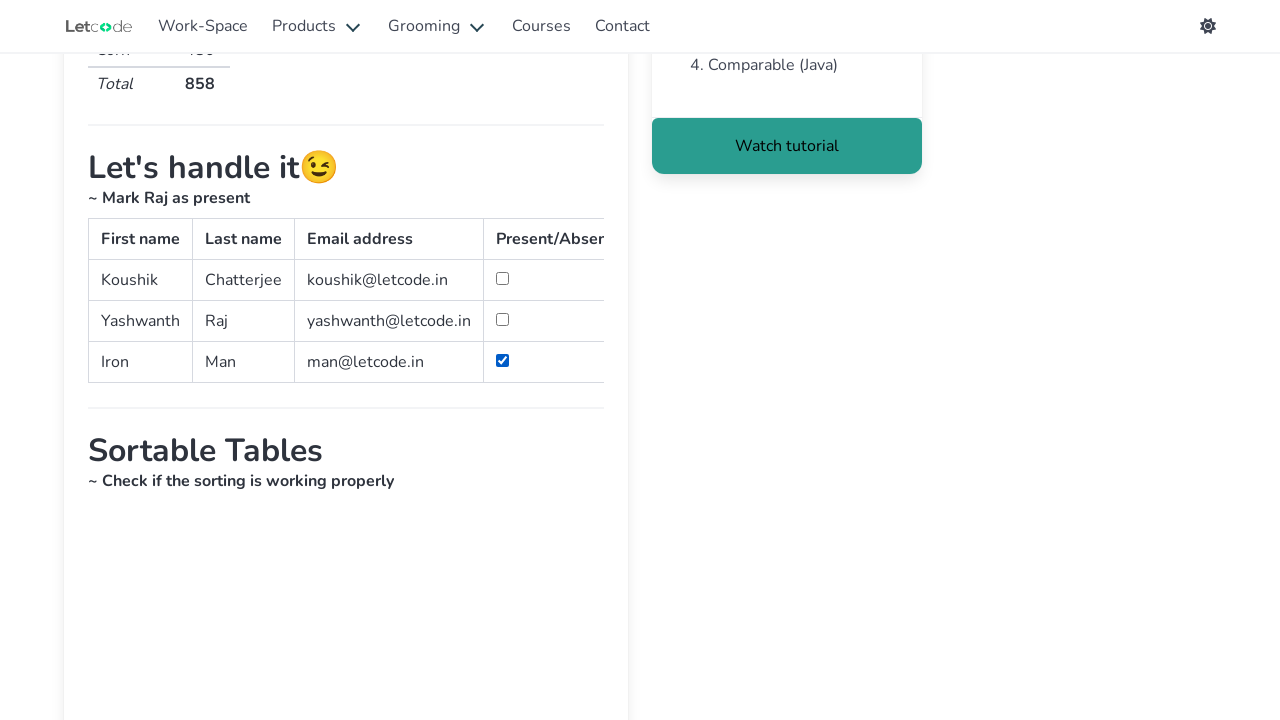

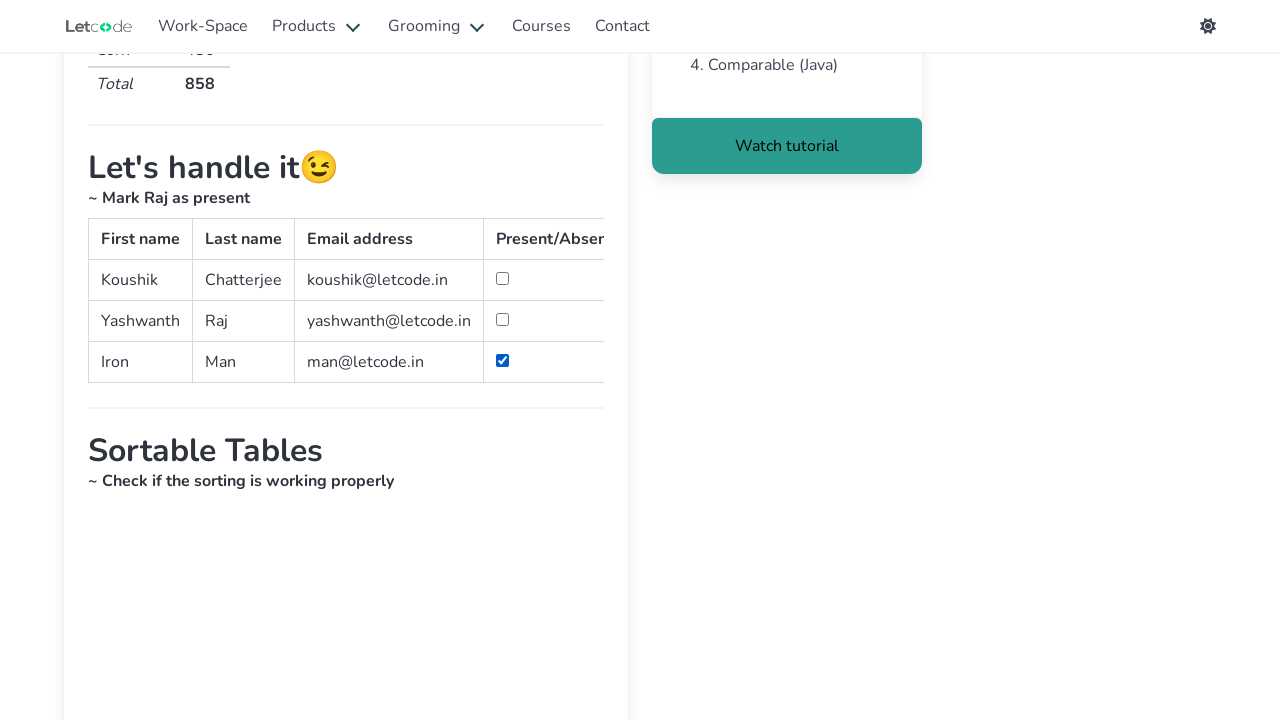